Tests form submission functionality by filling a text box form with user details and verifying the submitted data is displayed correctly

Starting URL: https://demoqa.com/text-box

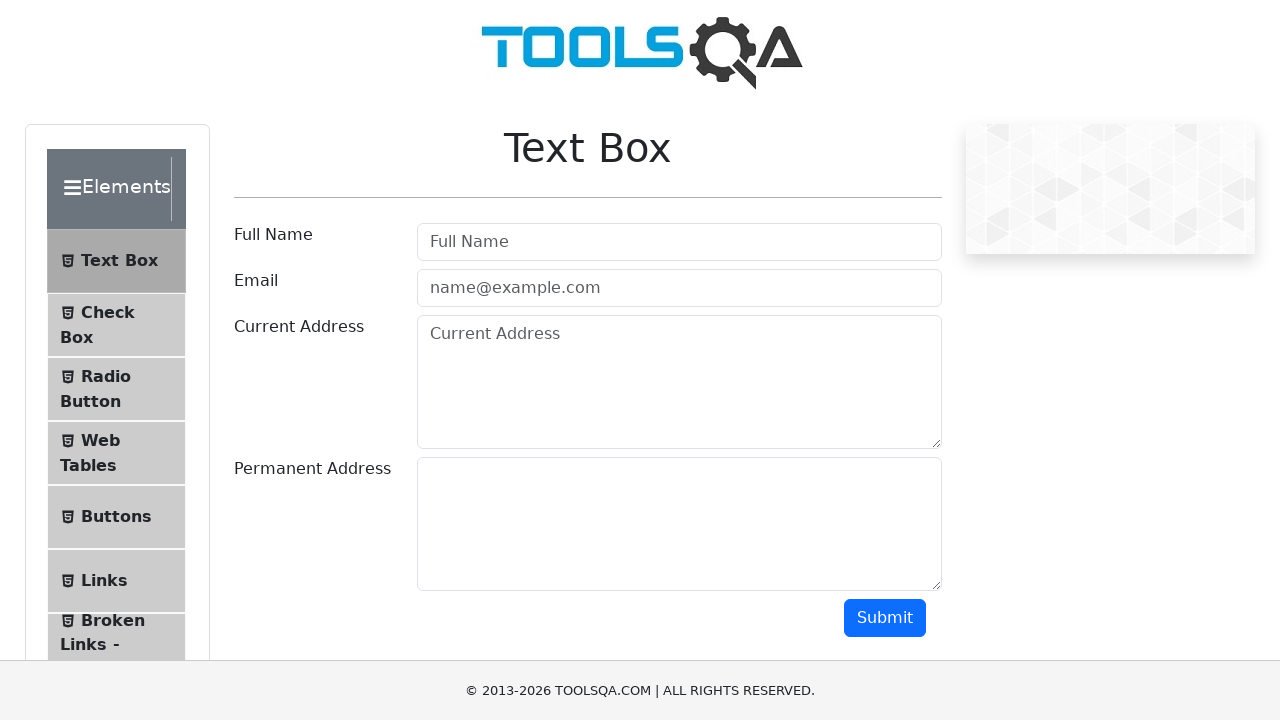

Filled userName field with 'Rajamegam' on #userName
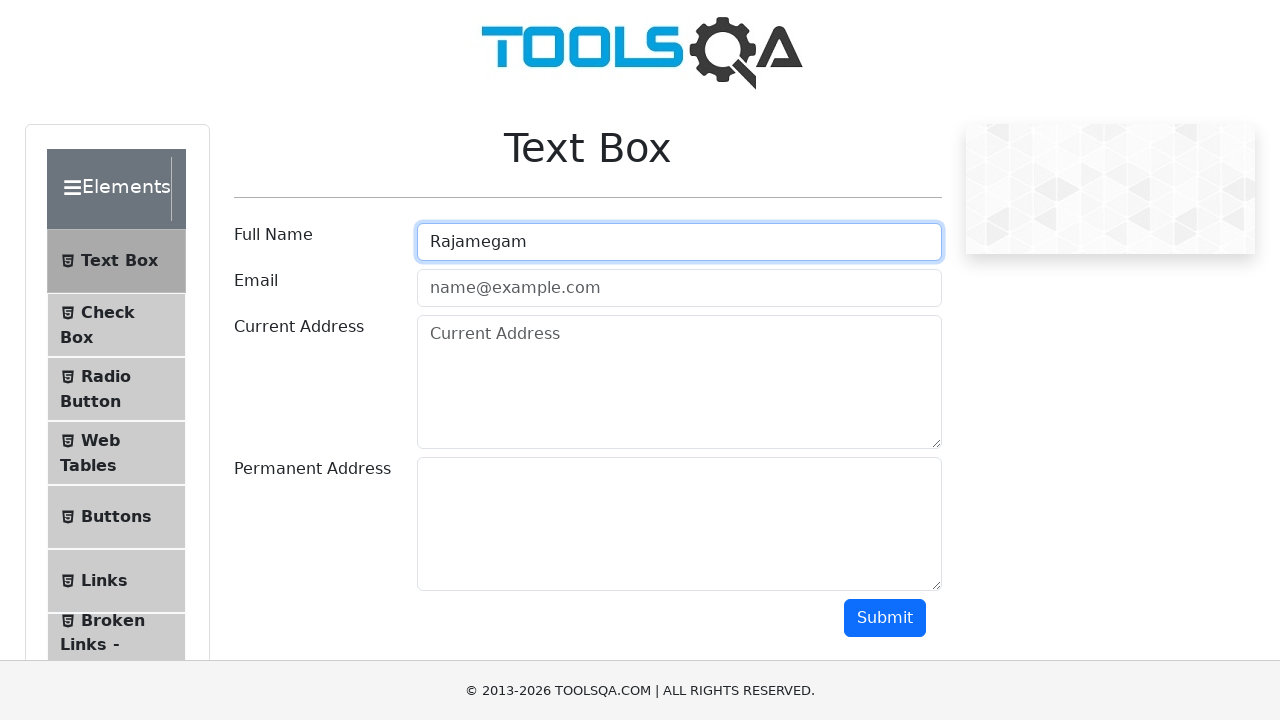

Filled userEmail field with 'rajamegam7@gmail.com' on #userEmail
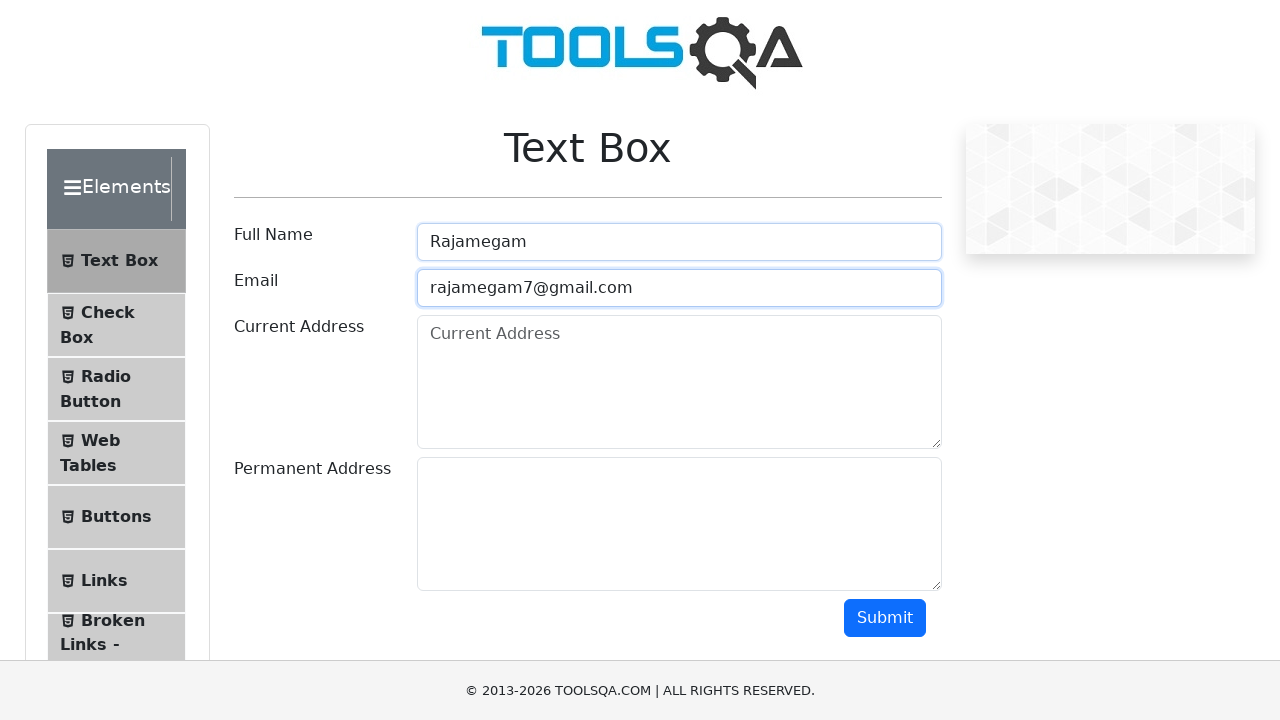

Filled currentAddress field with '98852 Nitzsche Lakes, Murraymouth, OK 31021' on #currentAddress
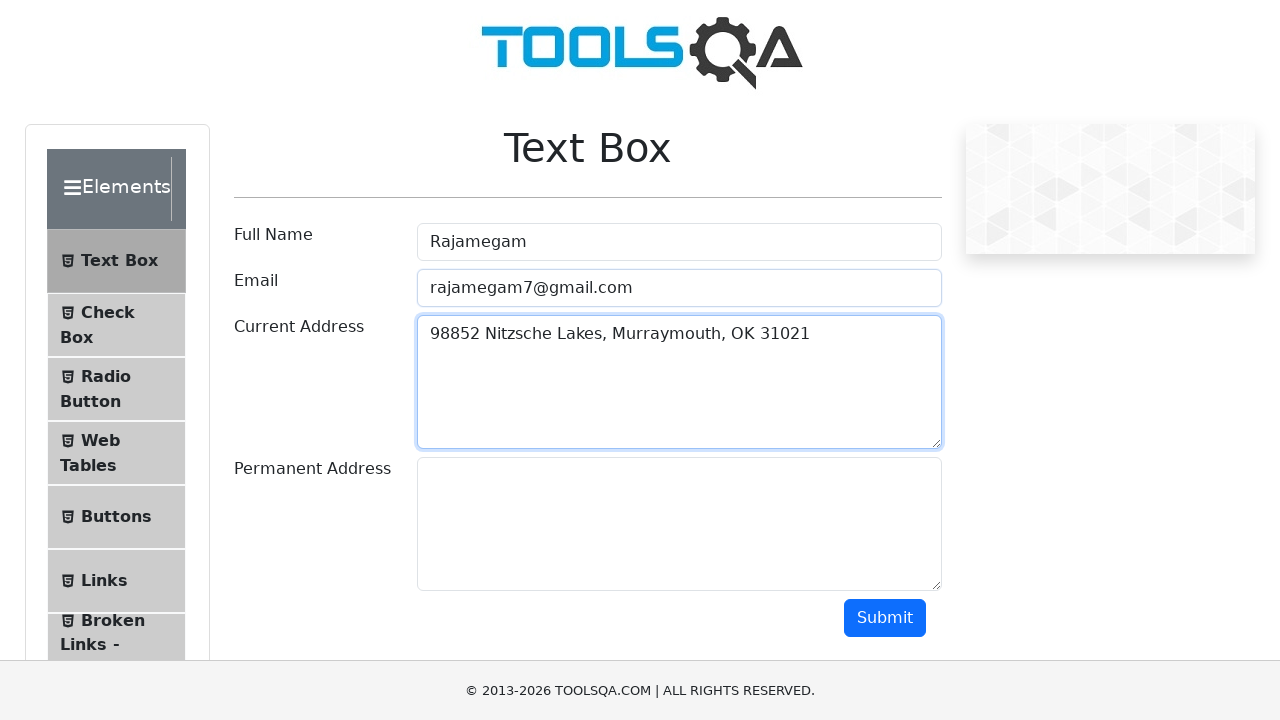

Filled permanentAddress field with '98852 Nitzsche Lakes, Murraymouth, OK 31021' on #permanentAddress
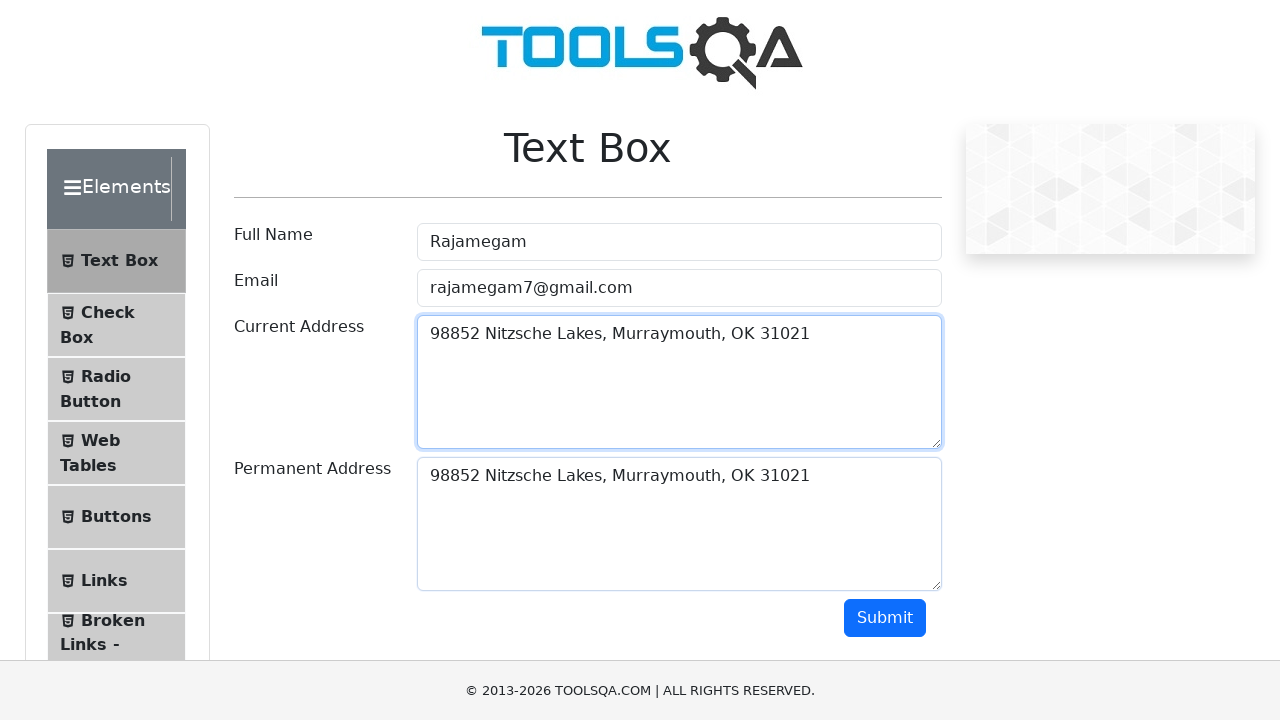

Scrolled submit button into view
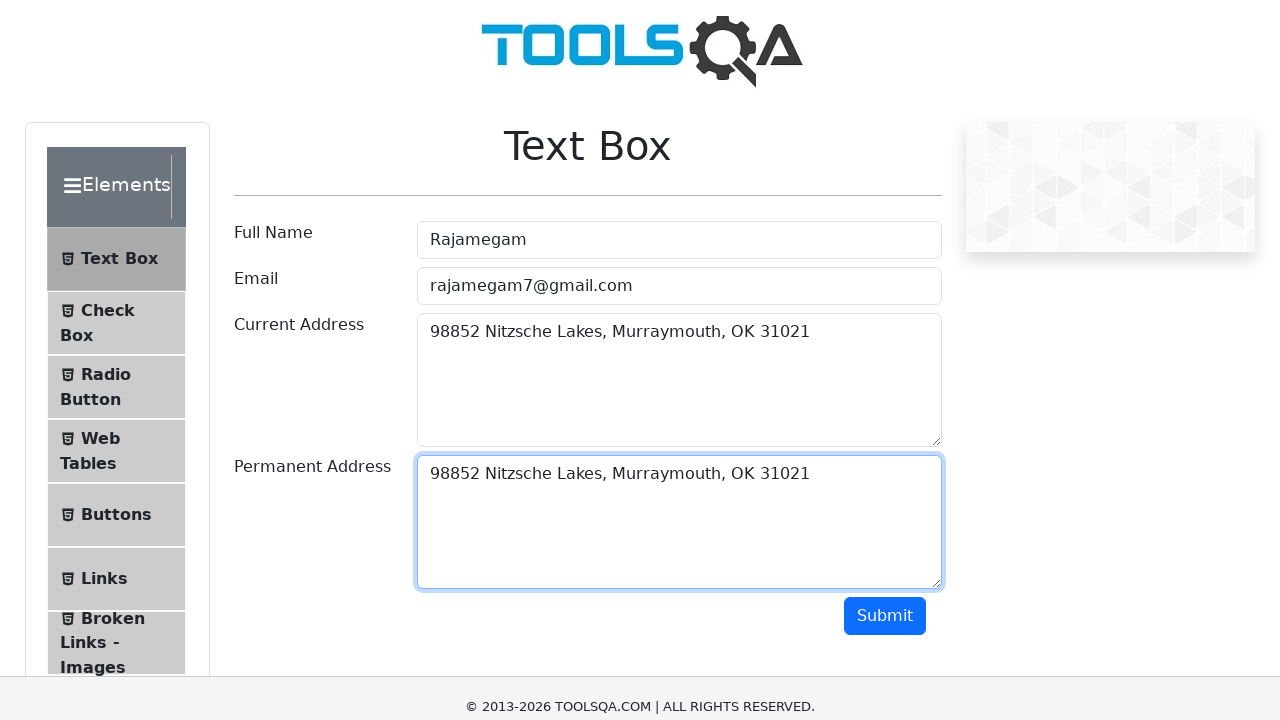

Clicked submit button to submit form at (885, 19) on #submit
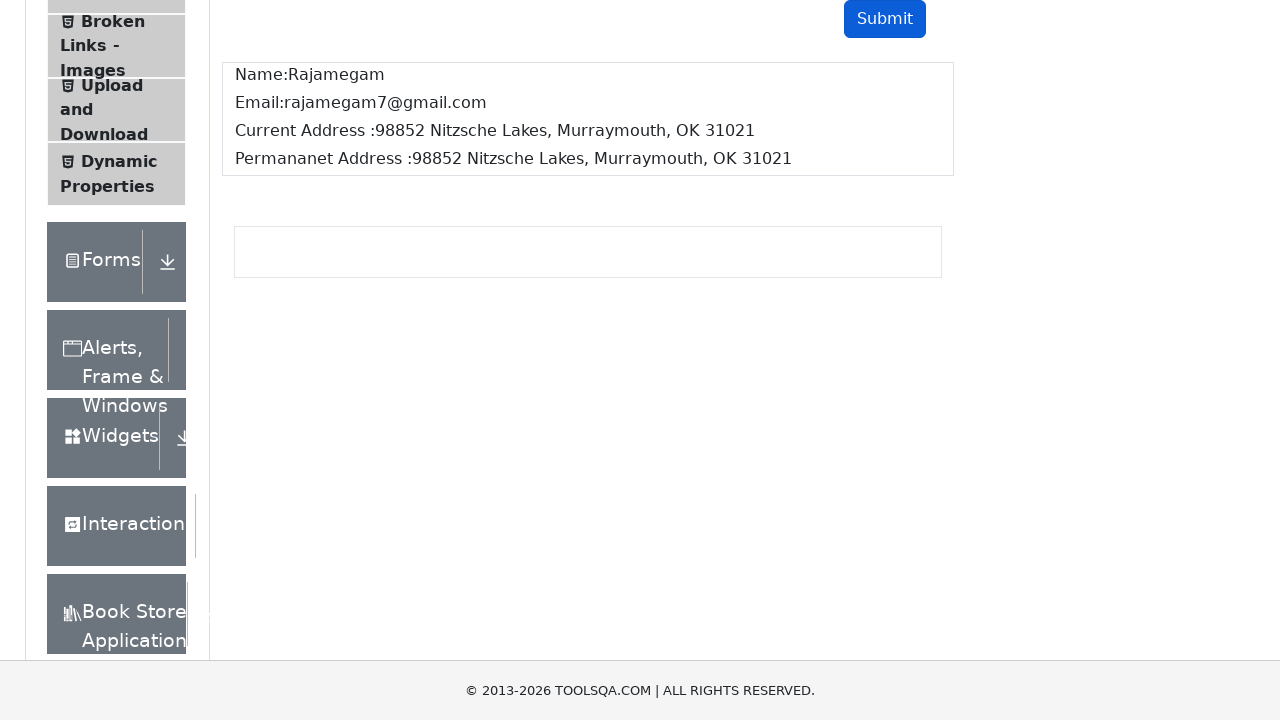

Waited for name result field to appear
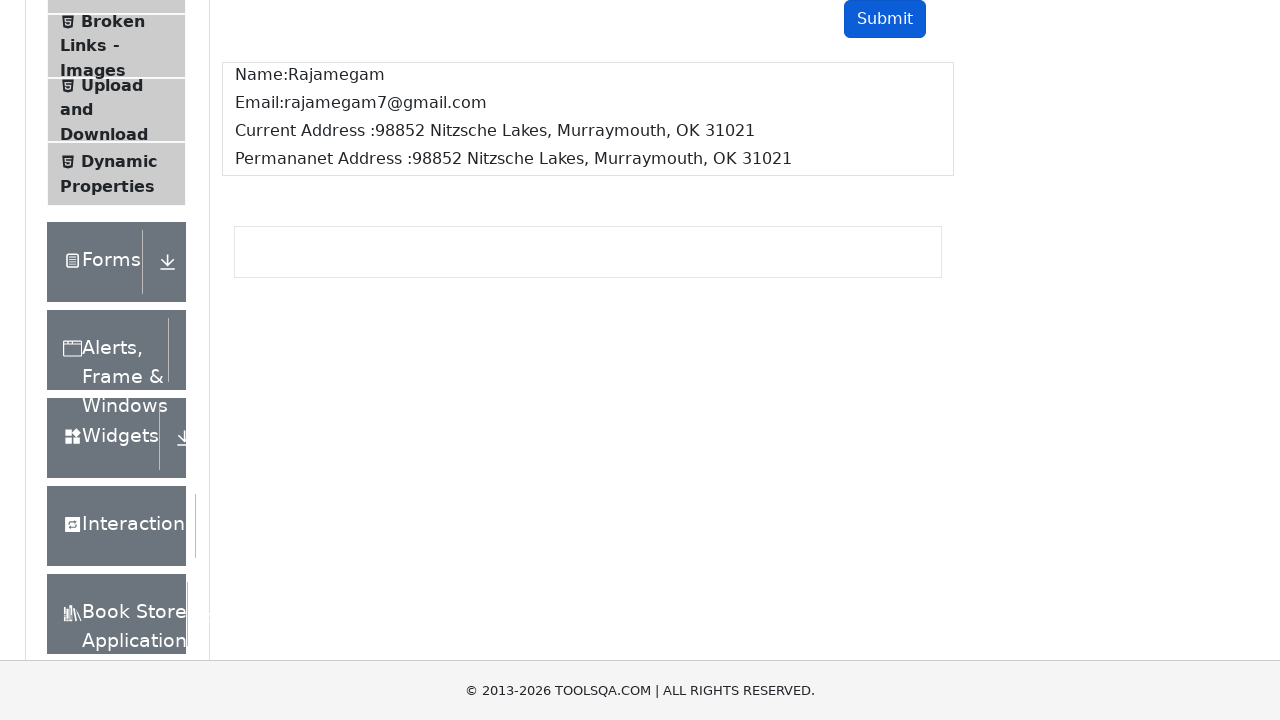

Verified email result field is displayed
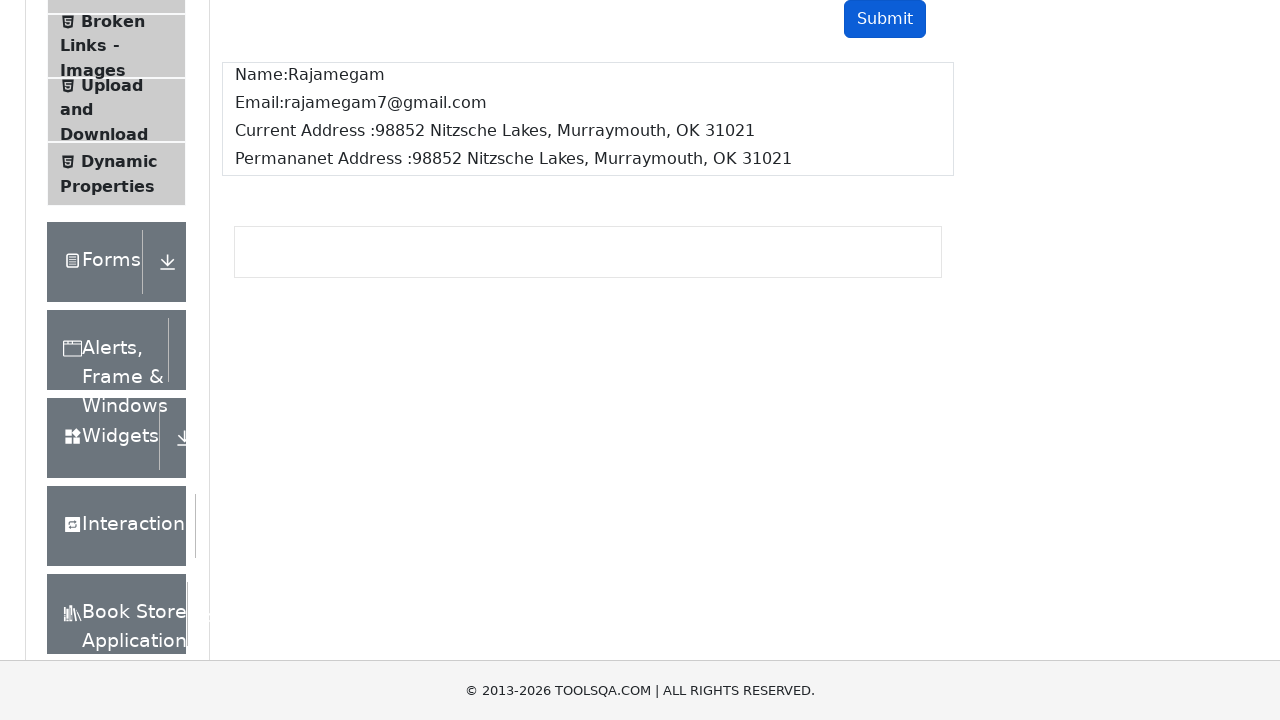

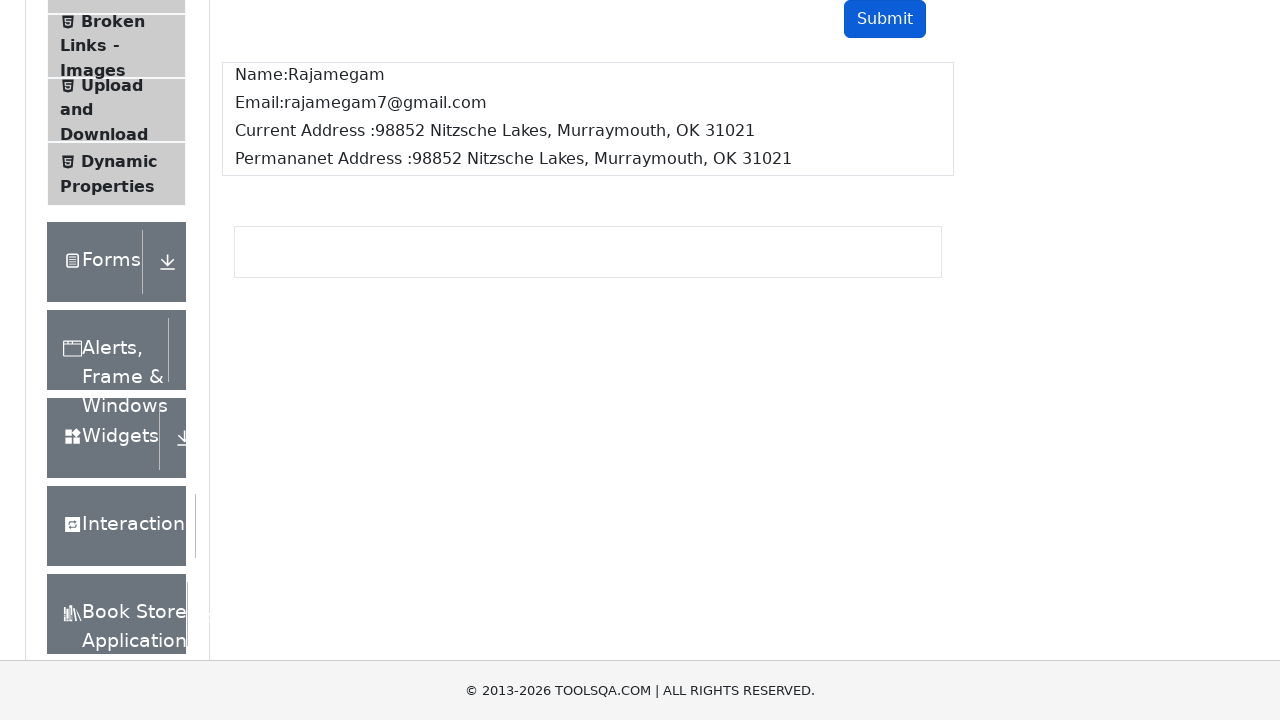